Tests JavaScript prompt alert by clicking a button, entering text in the prompt, accepting it, and verifying the entered text is displayed in the result.

Starting URL: https://loopcamp.vercel.app/javascript-alerts.html

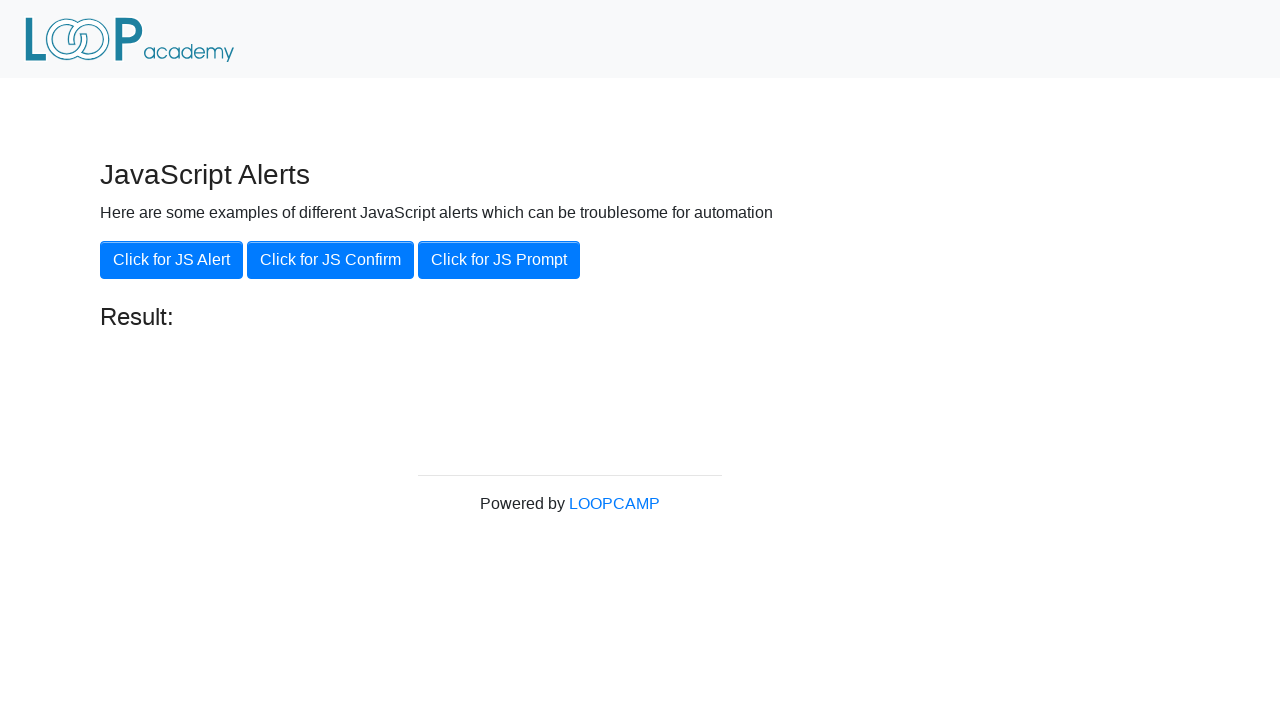

Set up dialog handler to accept prompt with text 'Loopcamp'
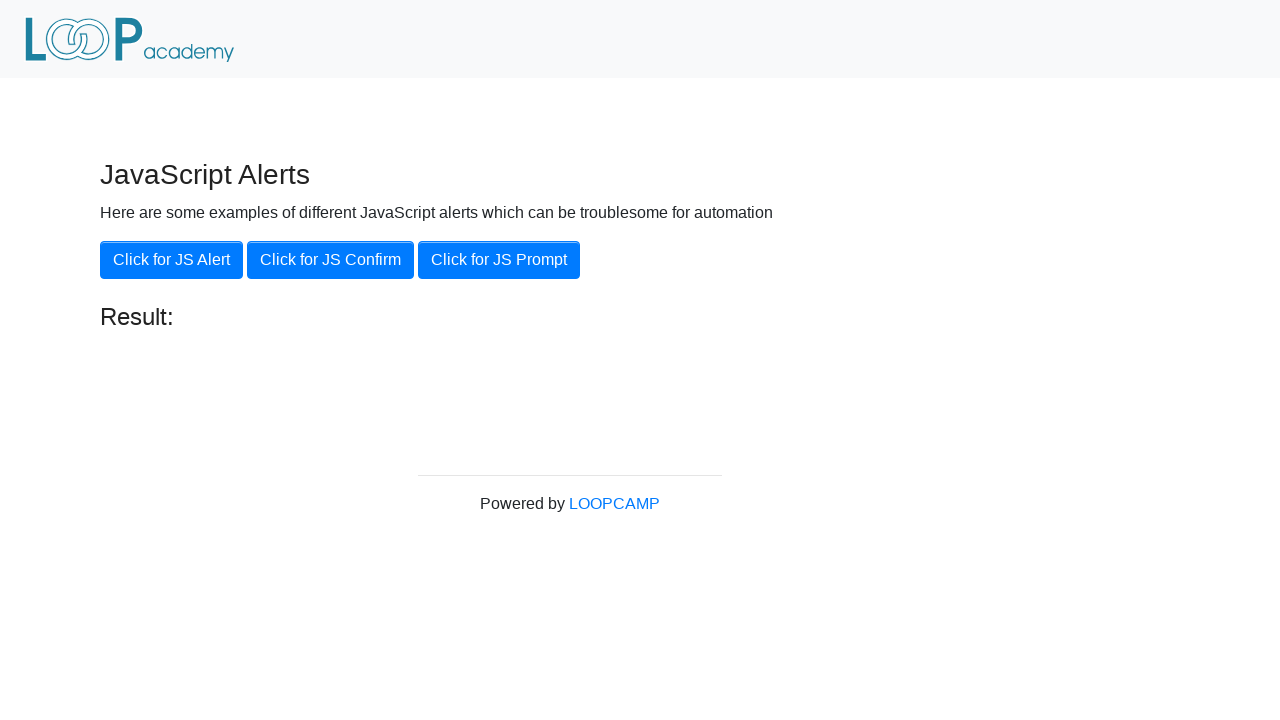

Clicked 'Click for JS Prompt' button to trigger first prompt dialog at (499, 260) on xpath=//button[.='Click for JS Prompt']
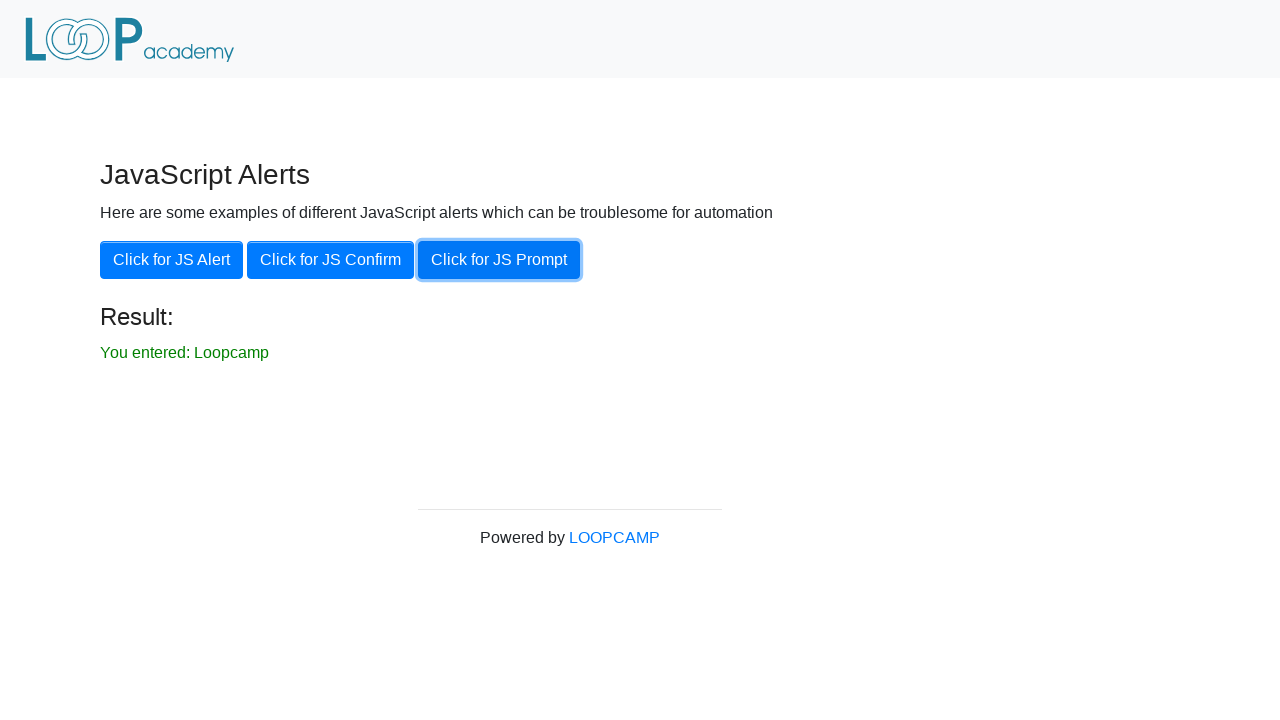

Result element loaded after accepting prompt
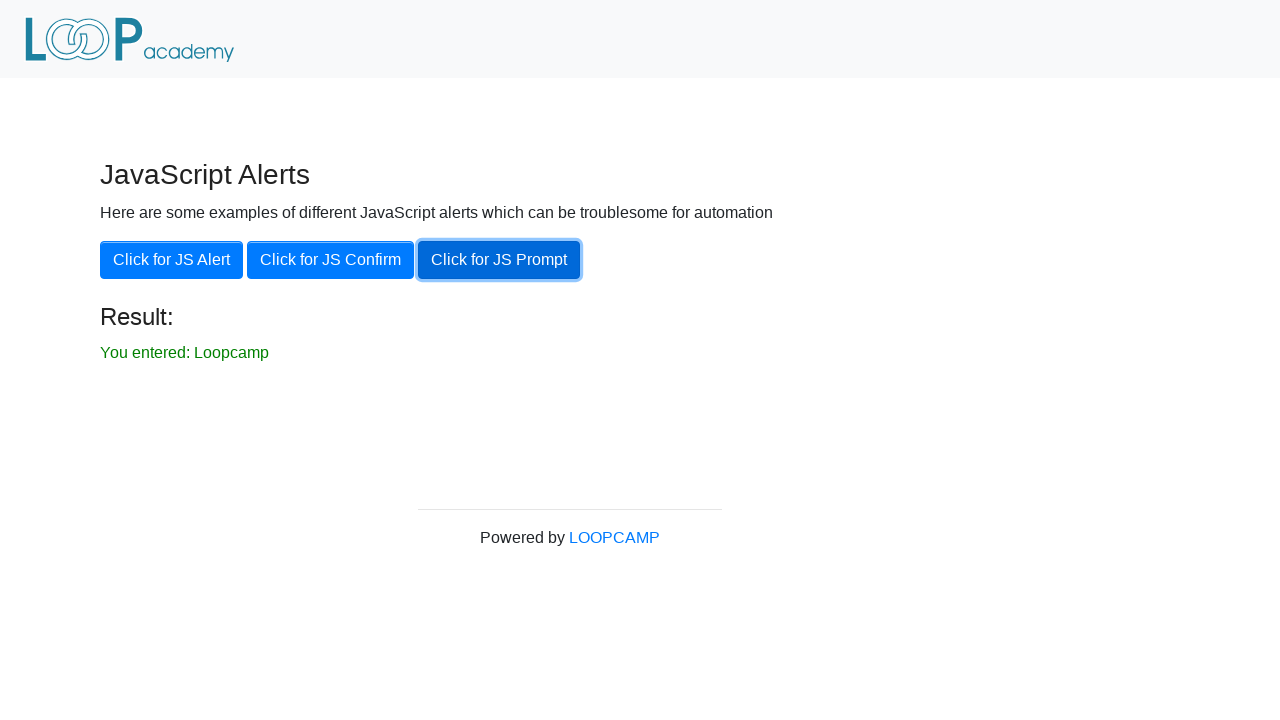

Retrieved result text from page
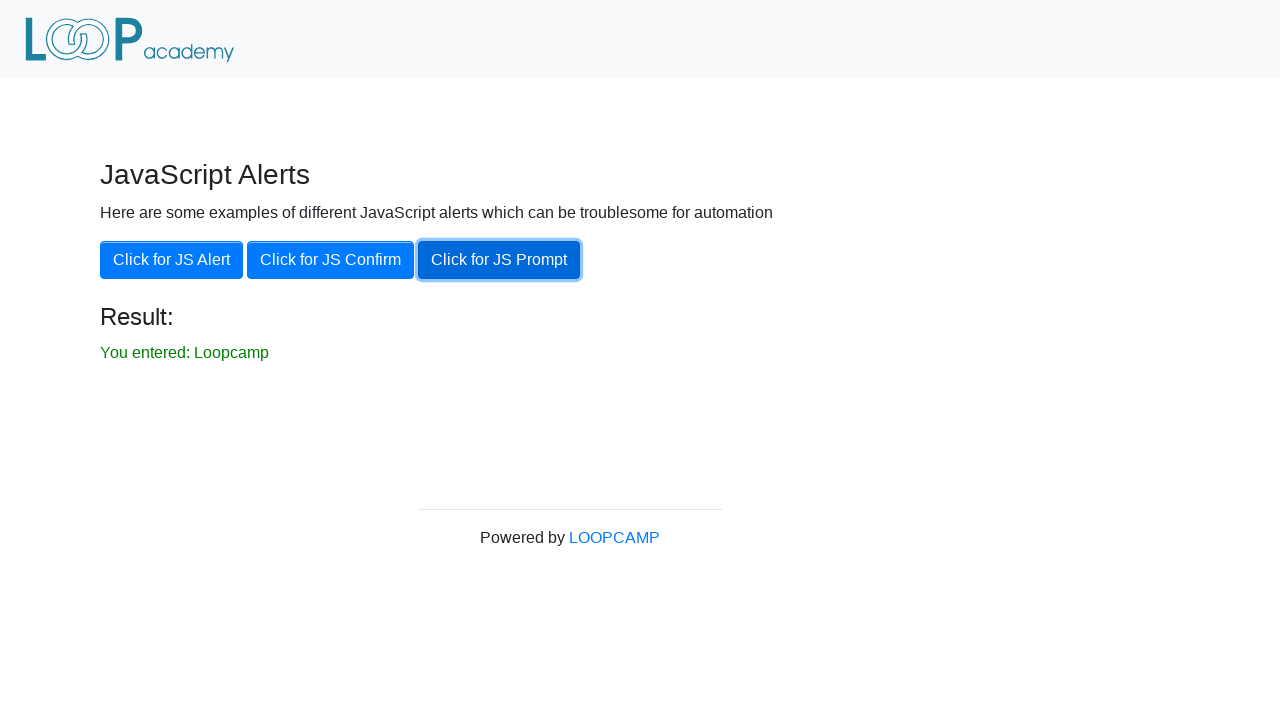

Verified result text matches expected: 'You entered: Loopcamp'
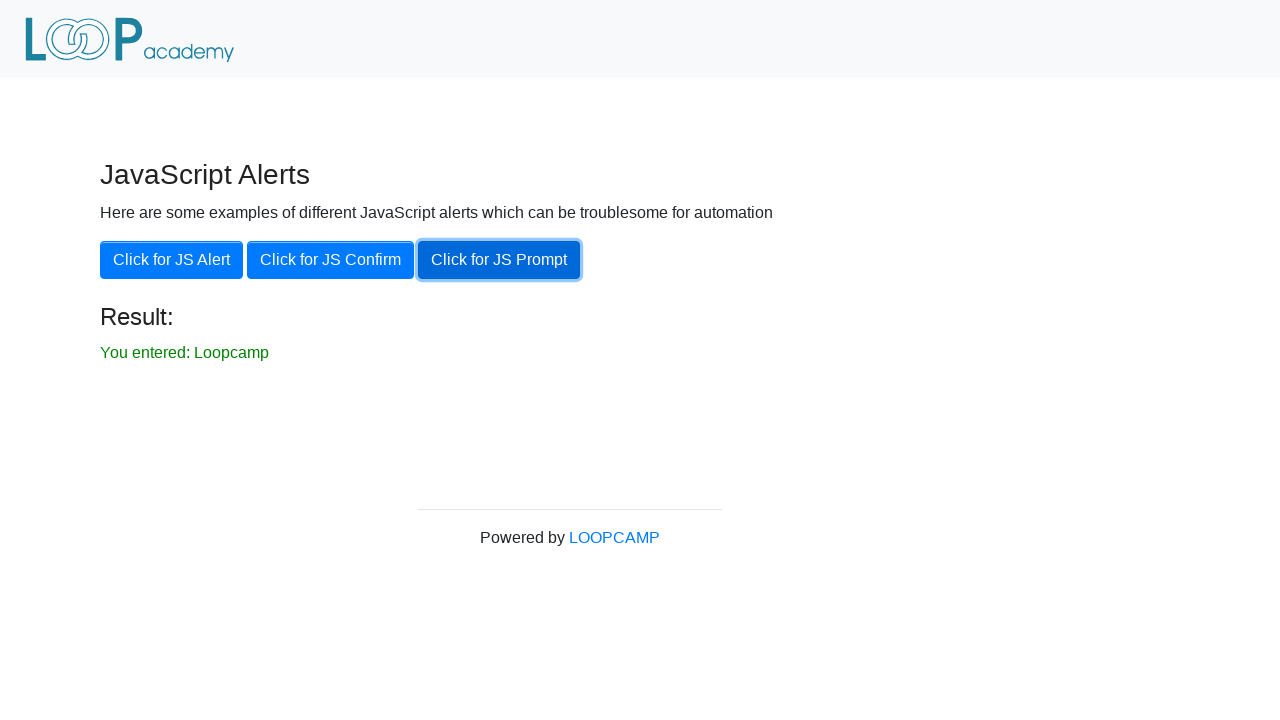

Set up dialog handler to dismiss second prompt
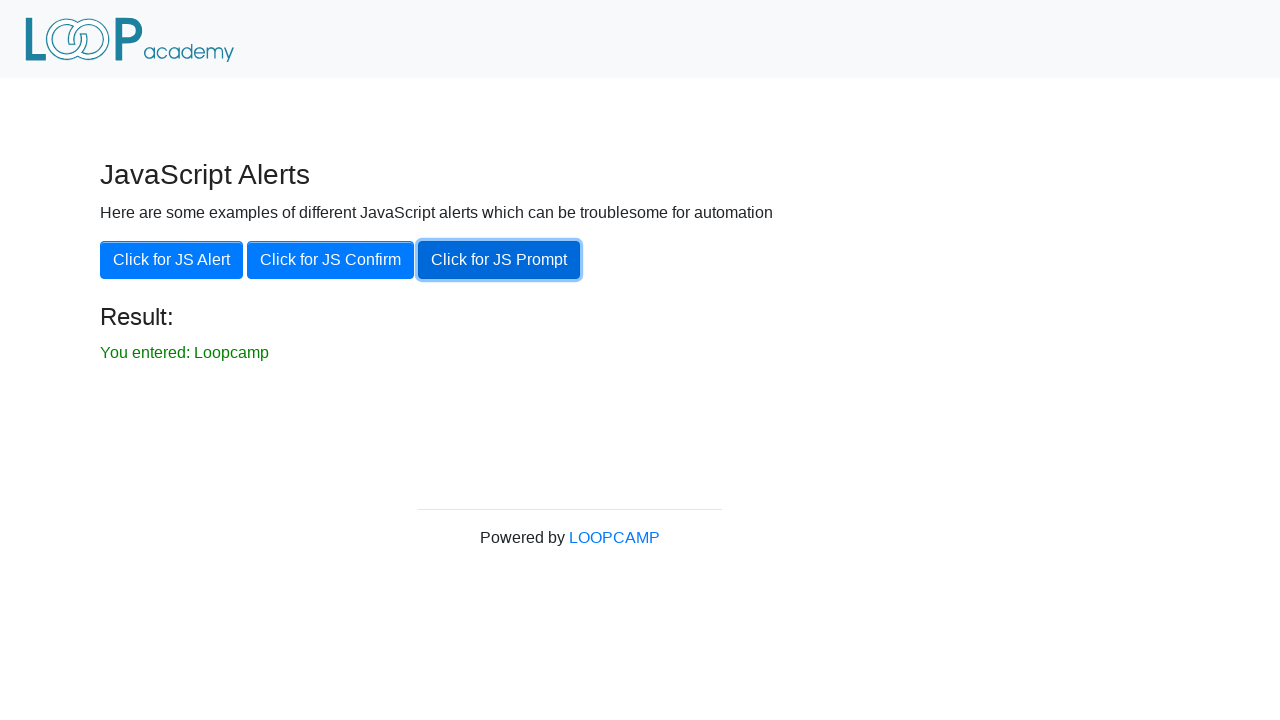

Clicked 'Click for JS Prompt' button to trigger second prompt dialog at (499, 260) on xpath=//button[.='Click for JS Prompt']
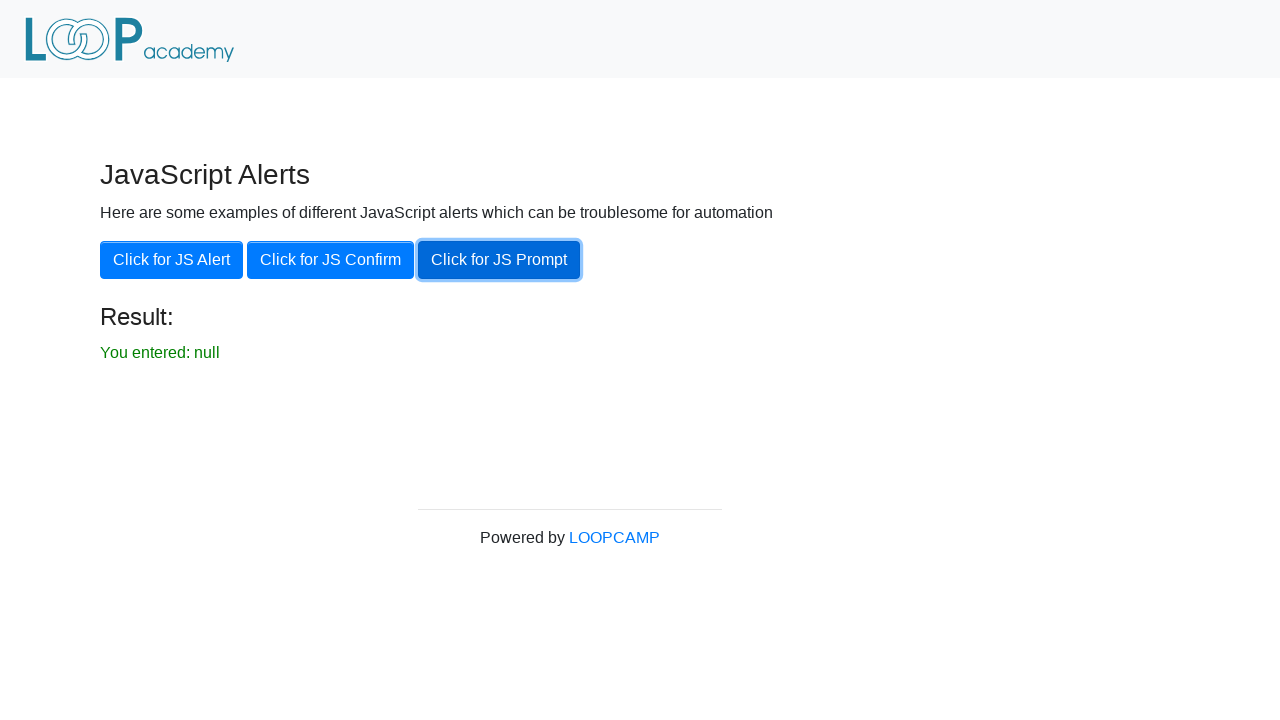

Waited 500ms for result to update after dismissing prompt
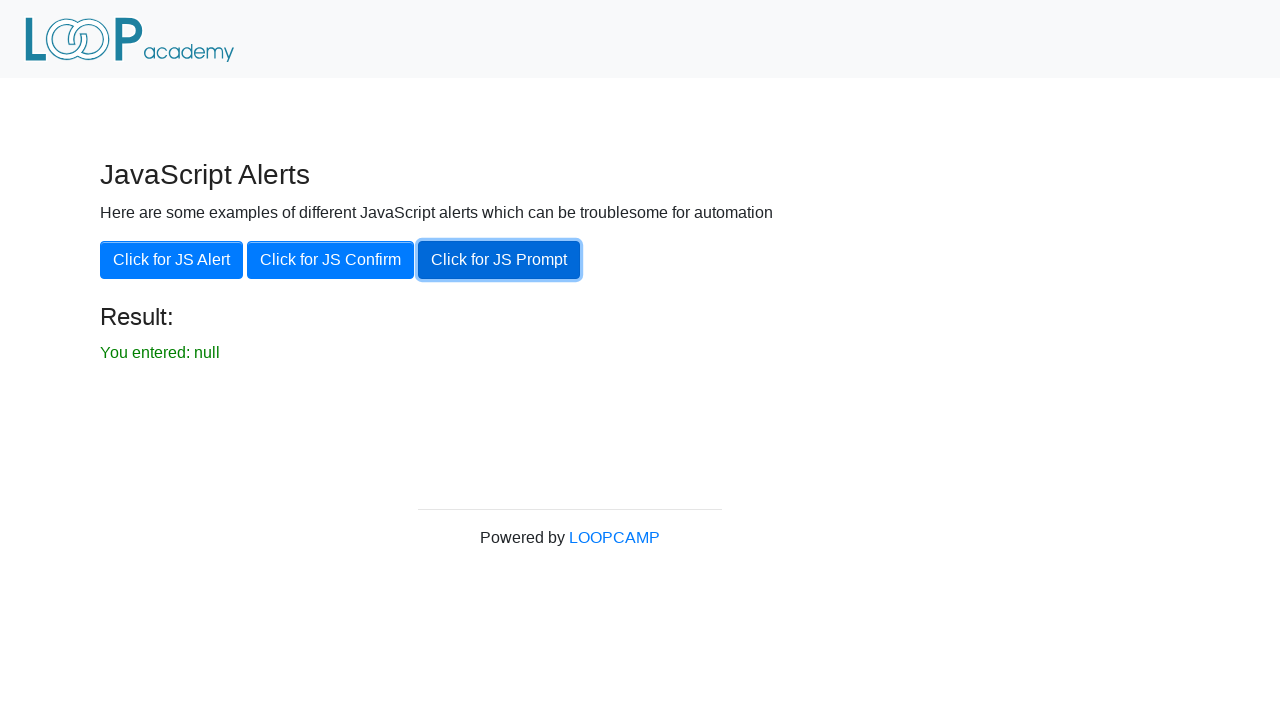

Retrieved result text after dismissing prompt
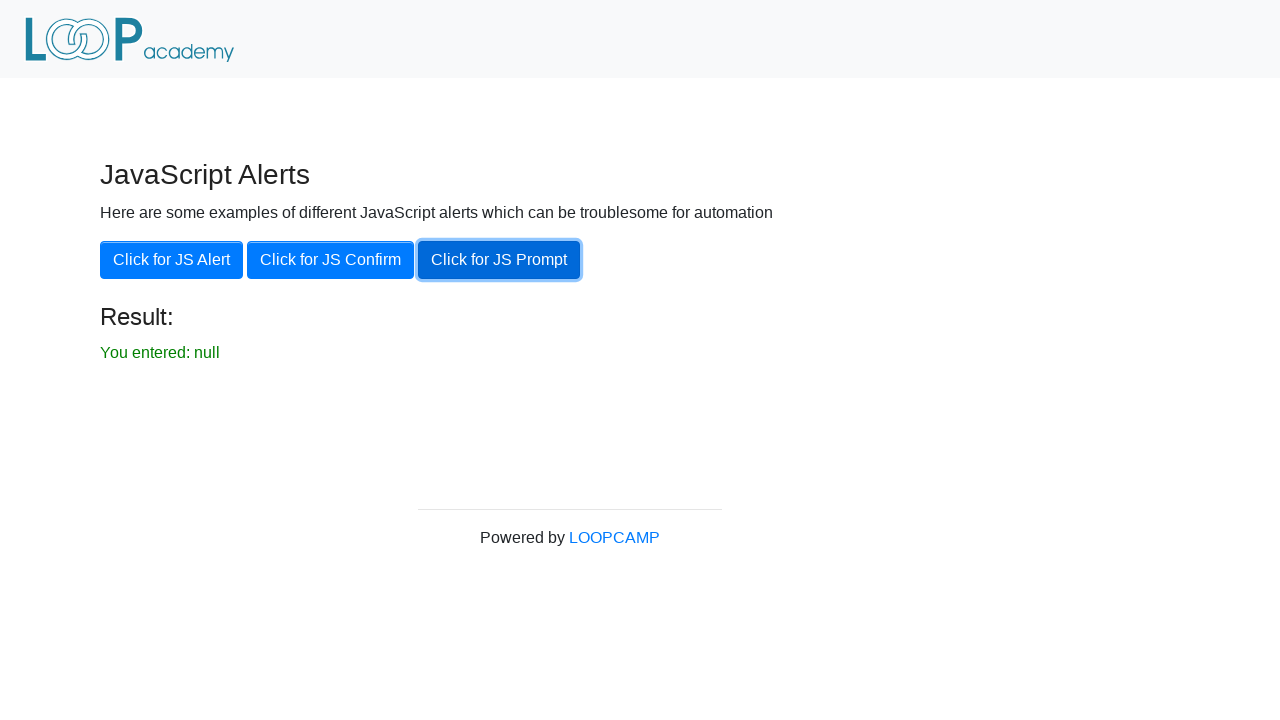

Verified result text shows 'You entered: null' after dismissing prompt
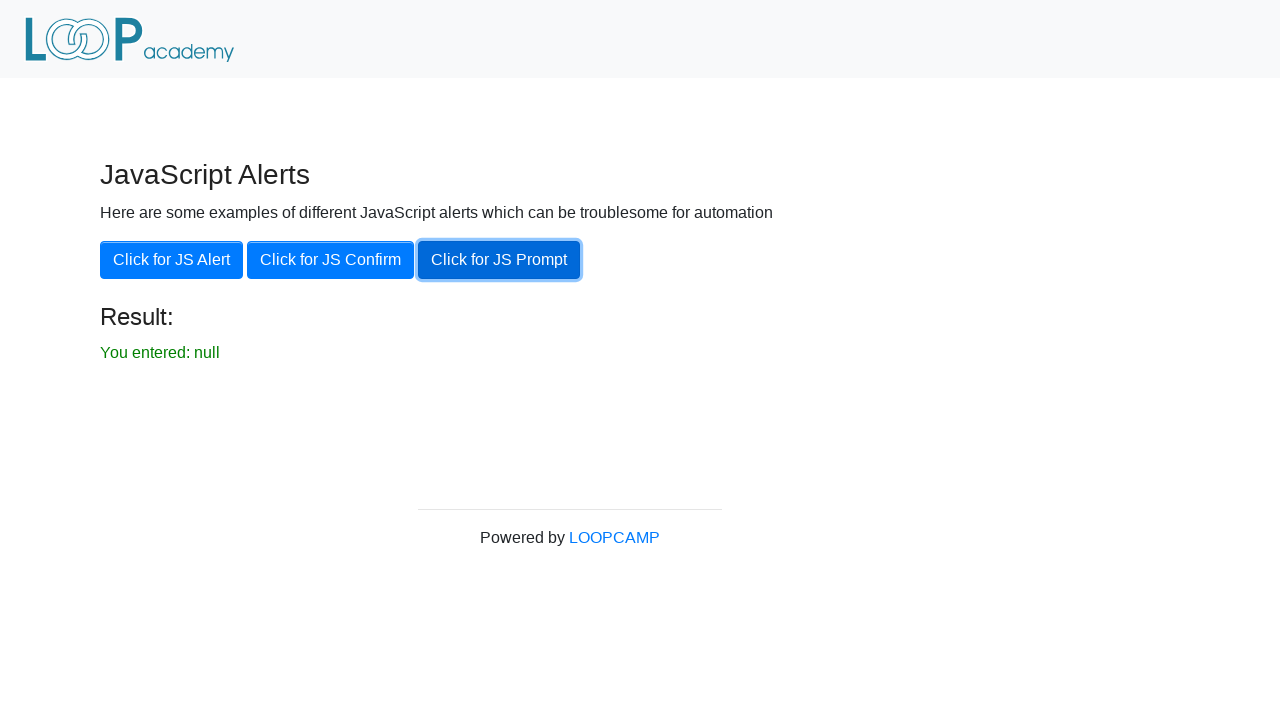

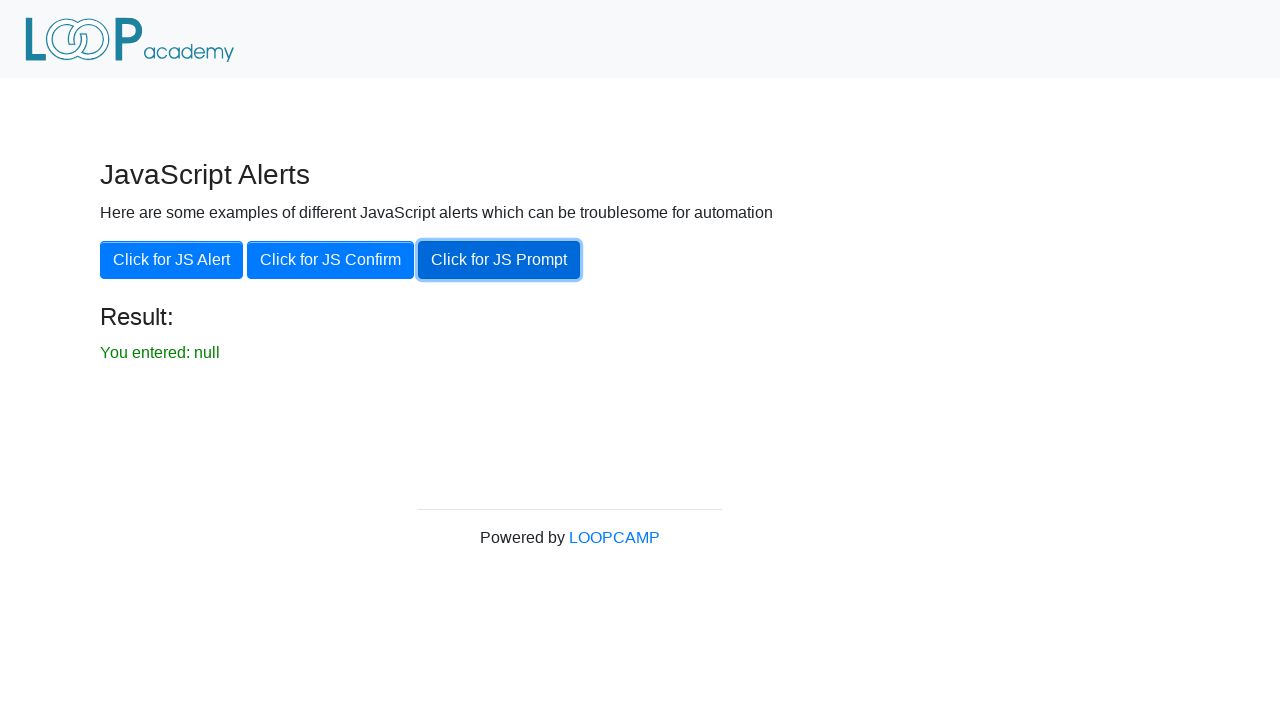